Tests the product search functionality by searching for "ber", verifying products are found, and clicking the Add button for each product in the results.

Starting URL: https://rahulshettyacademy.com/seleniumPractise/#/

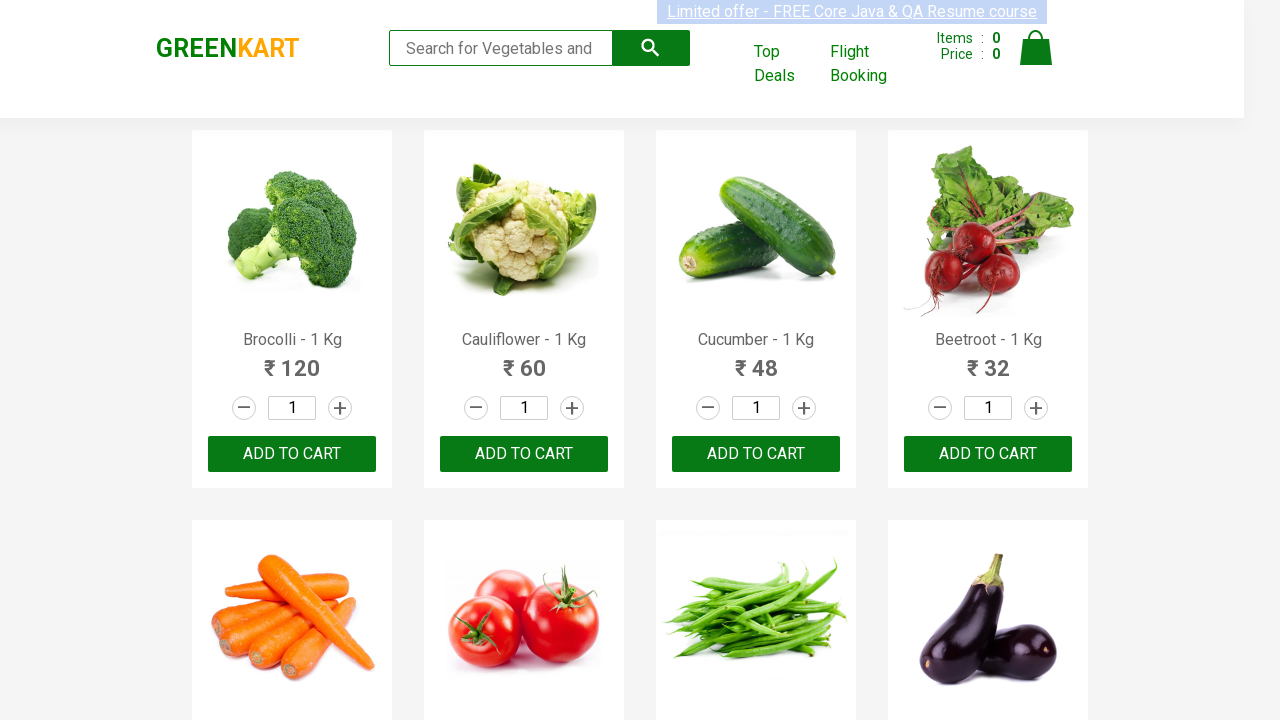

Filled search field with 'ber' on input.search-keyword
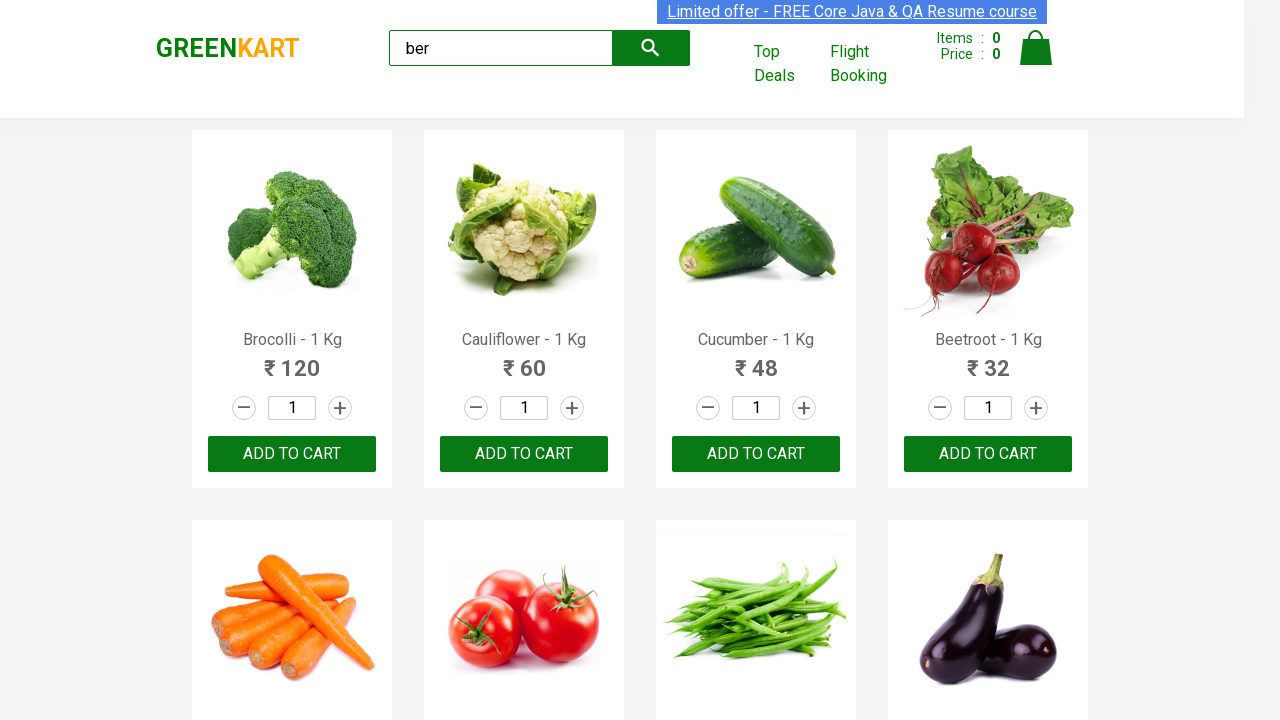

Clicked search button to search for products at (651, 48) on button.search-button
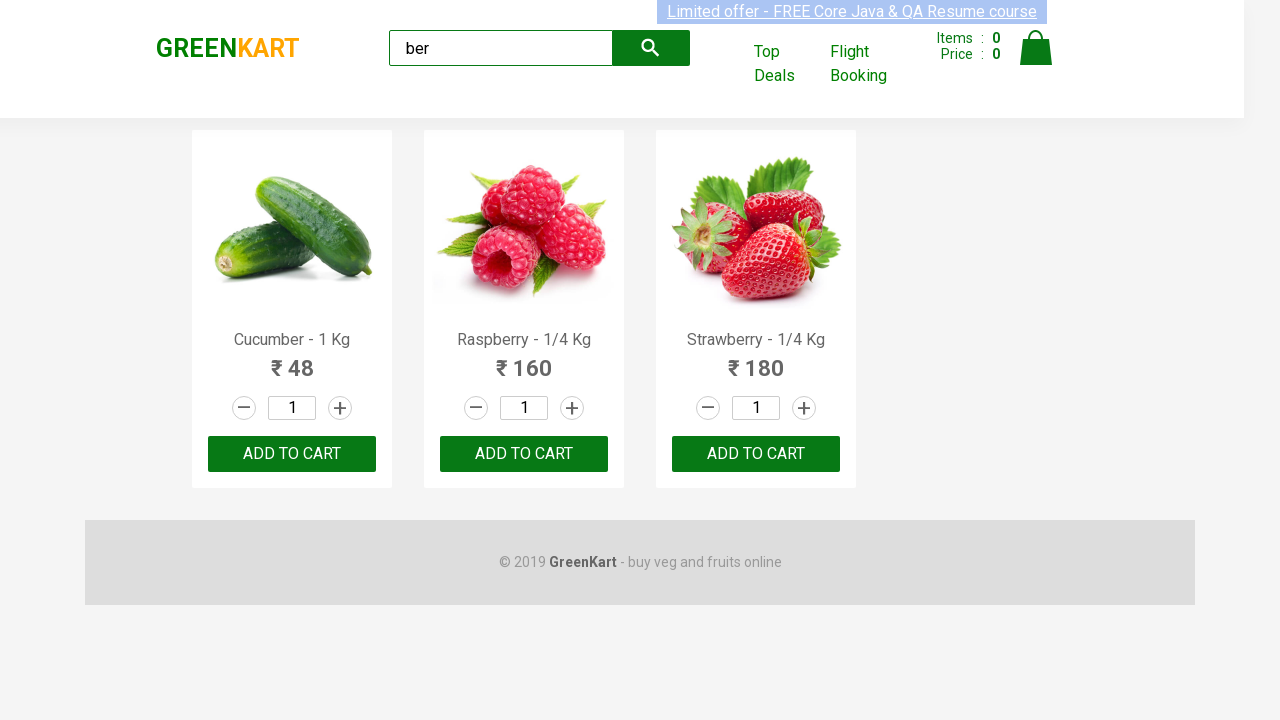

Search results loaded successfully
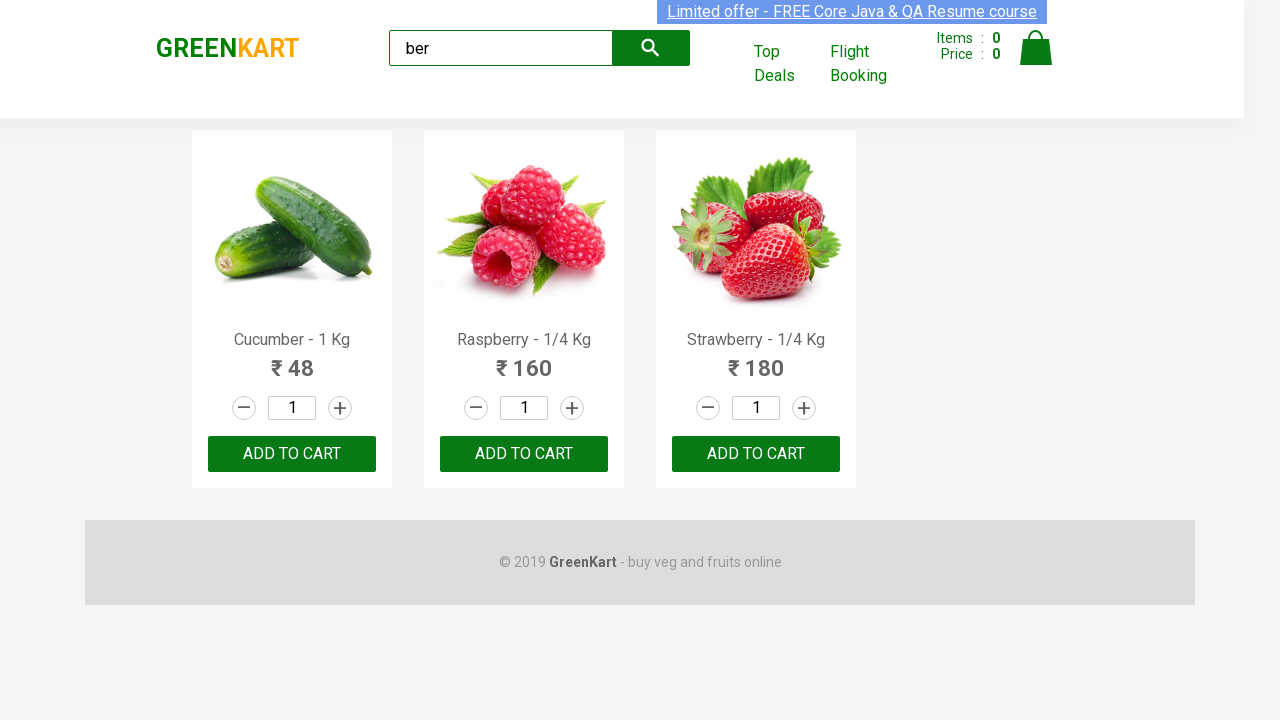

Retrieved 3 product(s) from search results
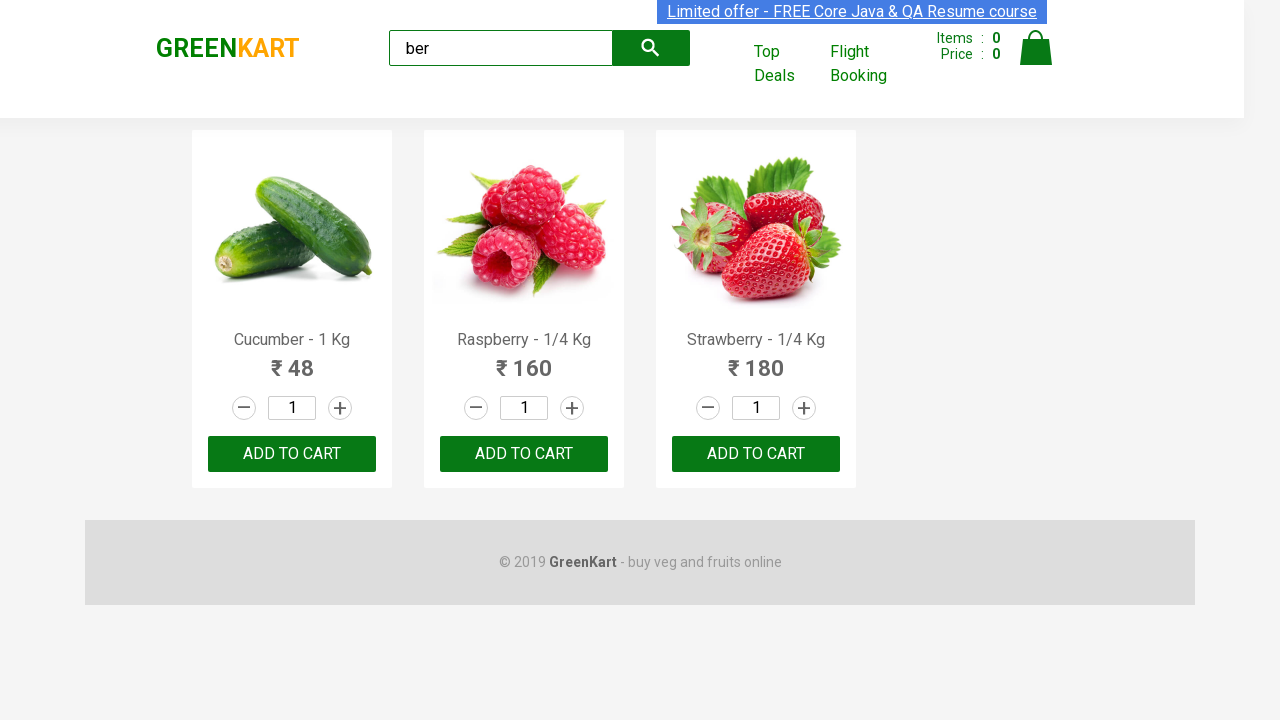

Verified that at least one product was found
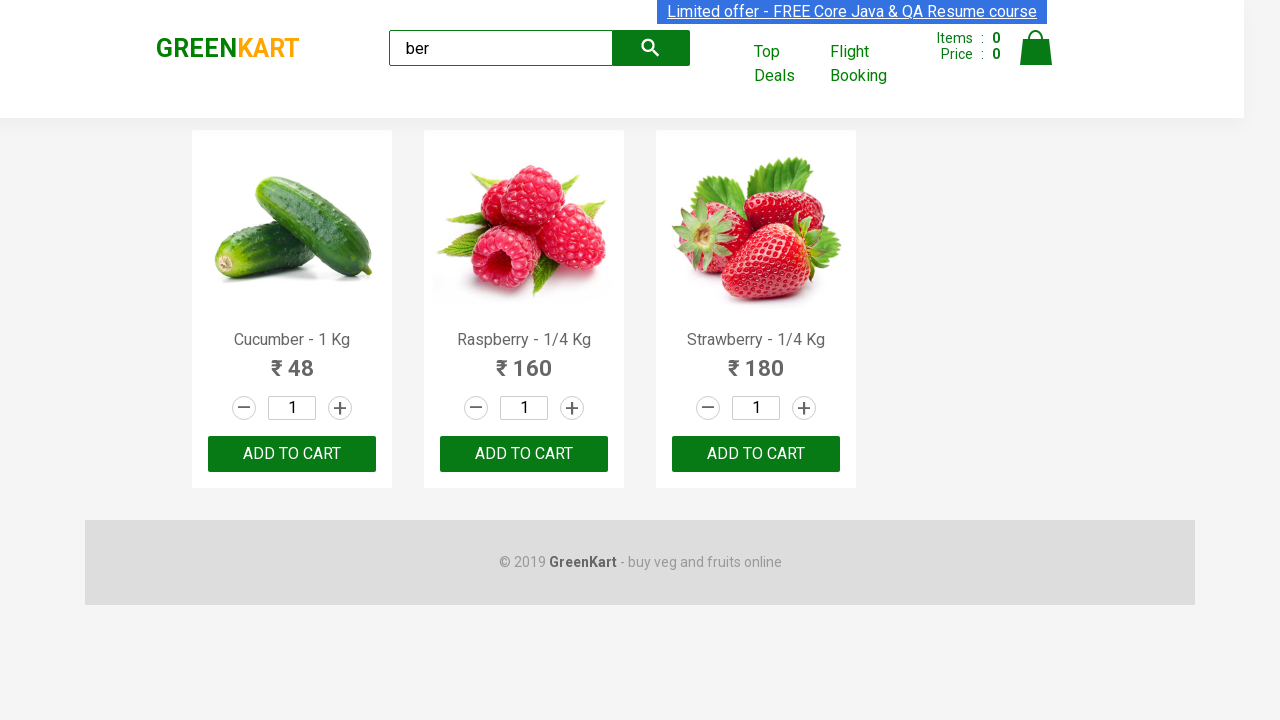

Clicked Add button for product 1 of 3 at (292, 454) on div.products > div >> nth=0 >> div button
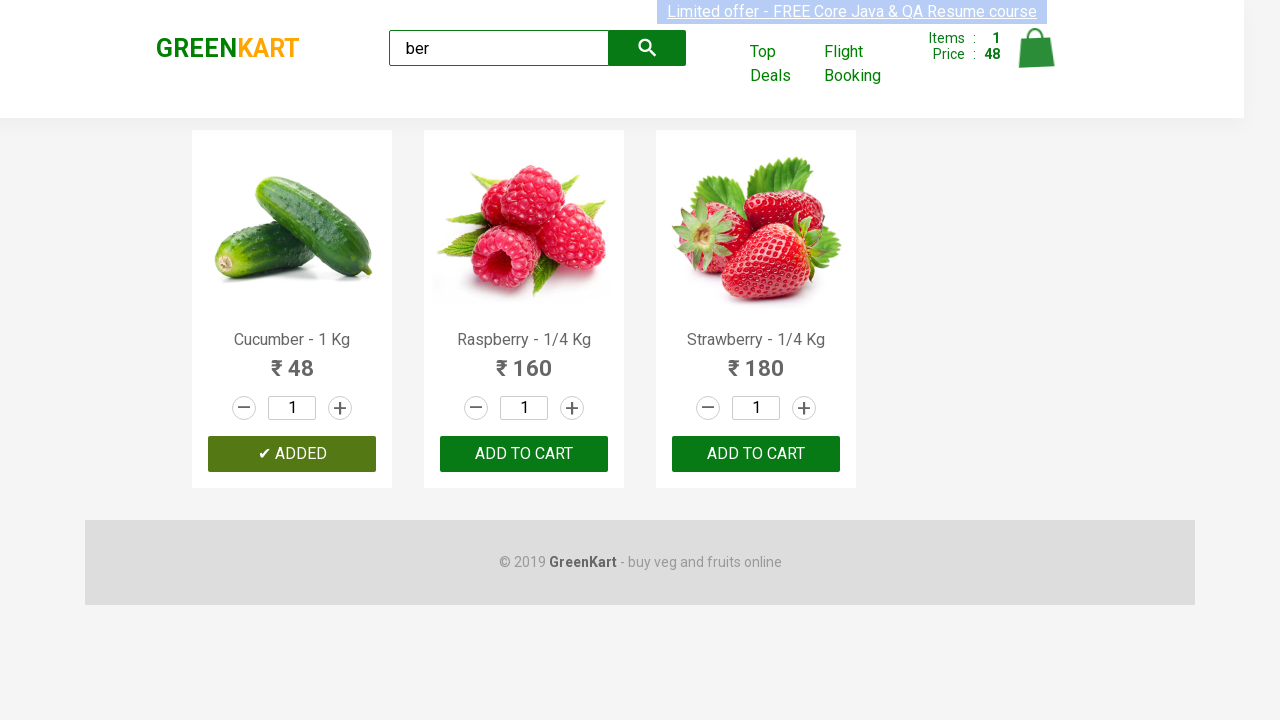

Clicked Add button for product 2 of 3 at (524, 454) on div.products > div >> nth=1 >> div button
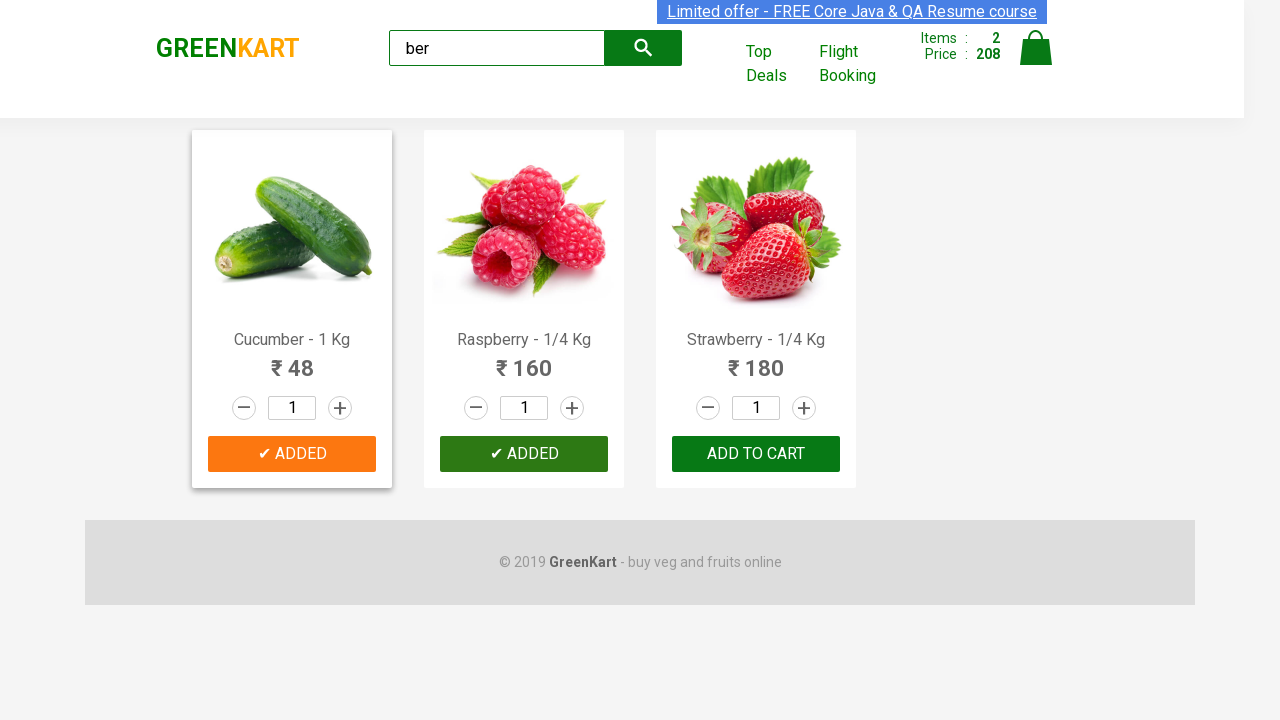

Clicked Add button for product 3 of 3 at (756, 454) on div.products > div >> nth=2 >> div button
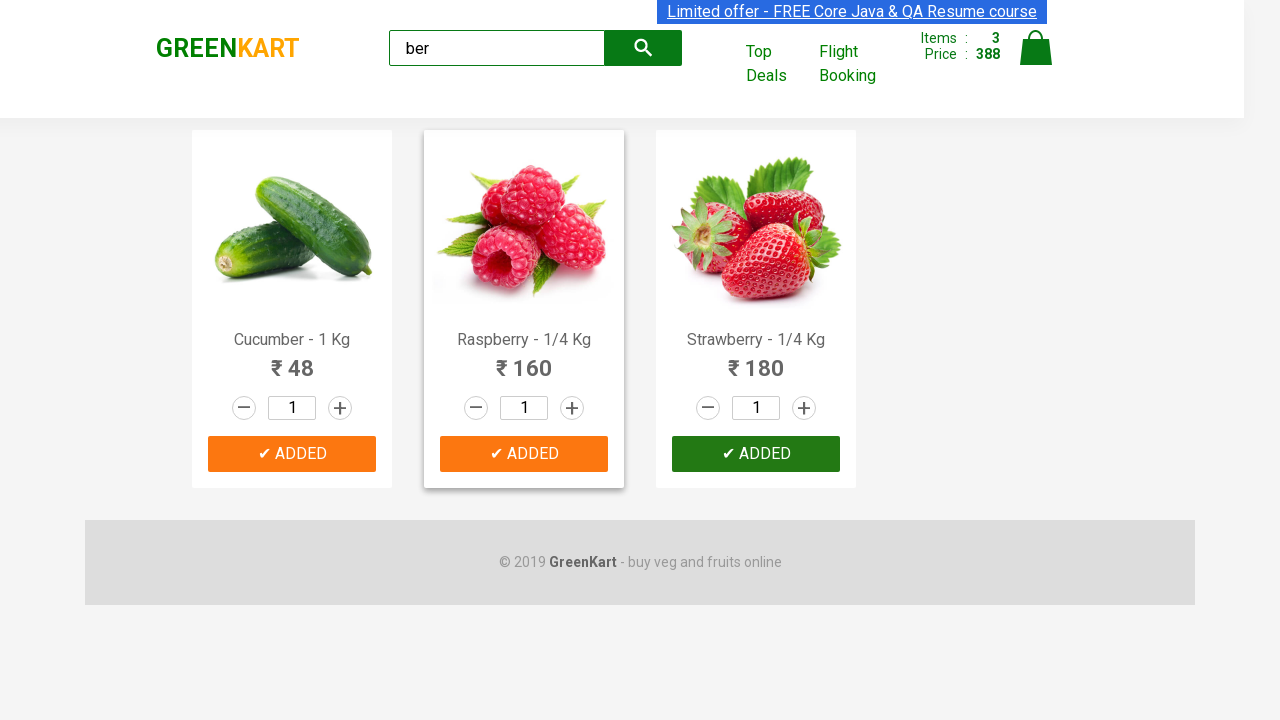

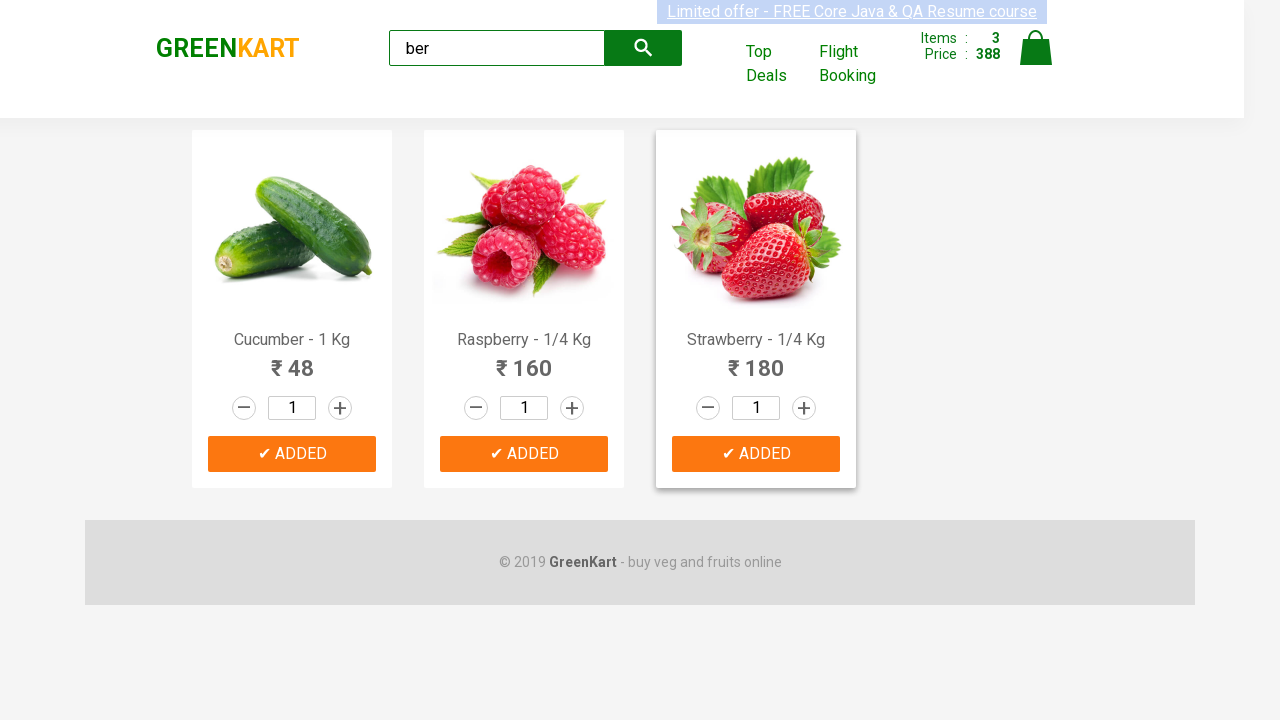